Tests multi-select dropdown using custom methods by selecting multiple options

Starting URL: https://www.lambdatest.com/selenium-playground/select-dropdown-demo

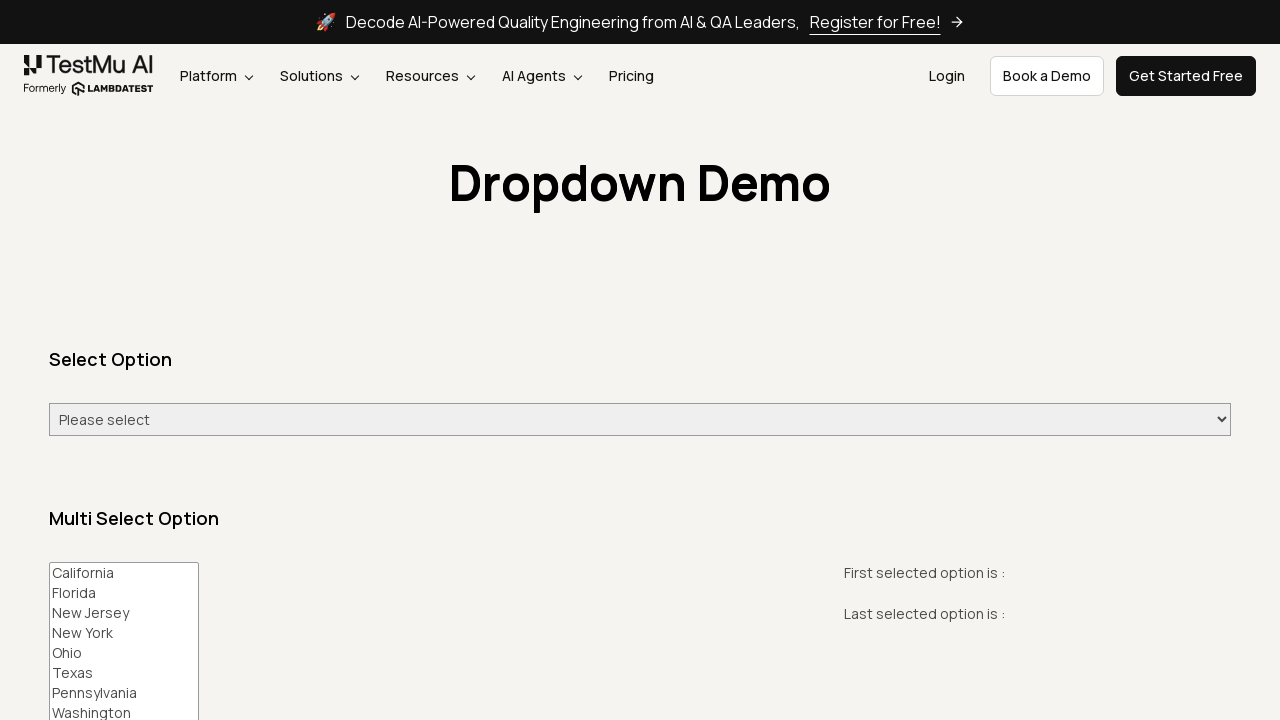

Selected multiple options (Florida, Ohio, Washington) in multi-select dropdown on #multi-select
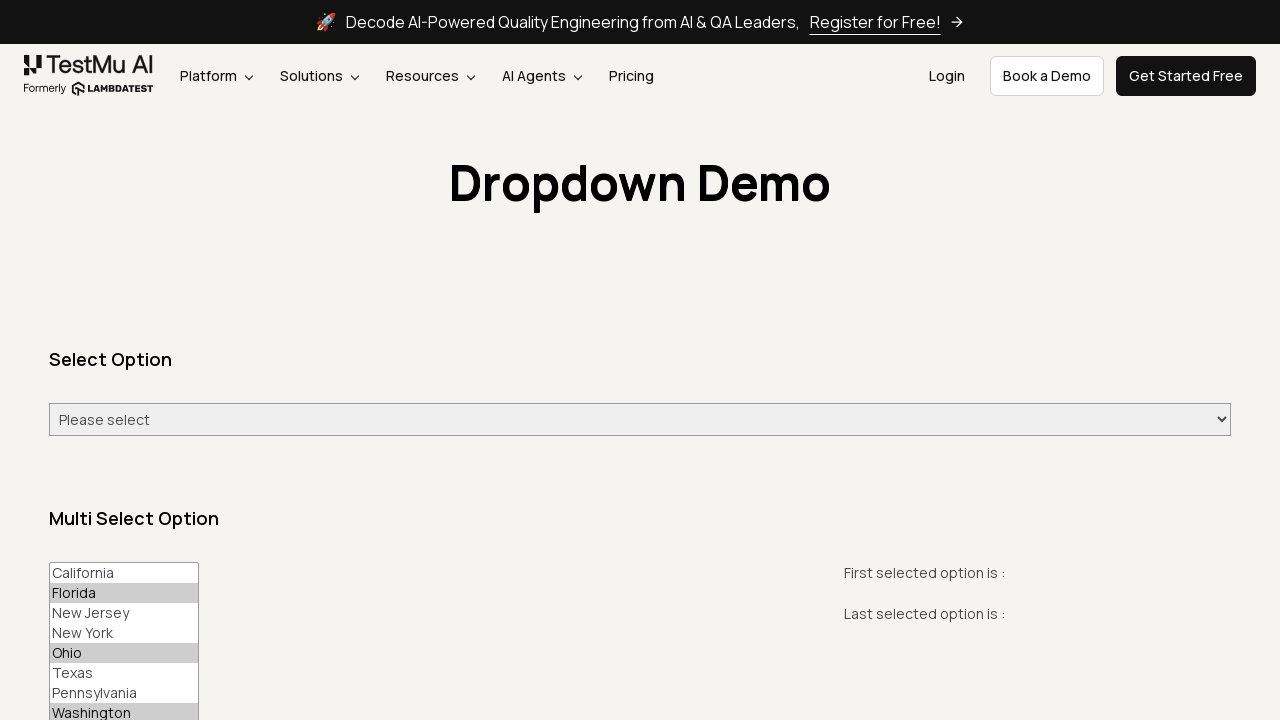

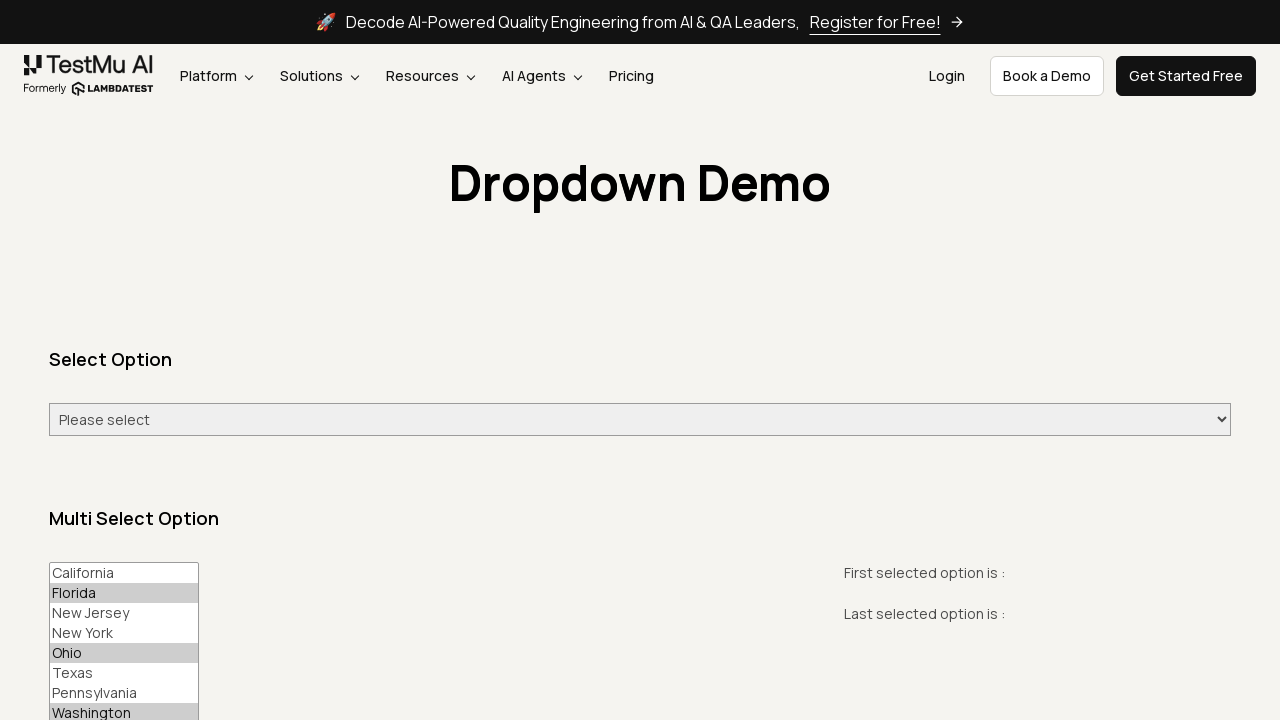